Tests the Notification Message page by clicking the "Click here" link and checking if the notification message indicates success, retrying if unsuccessful.

Starting URL: https://the-internet.herokuapp.com/

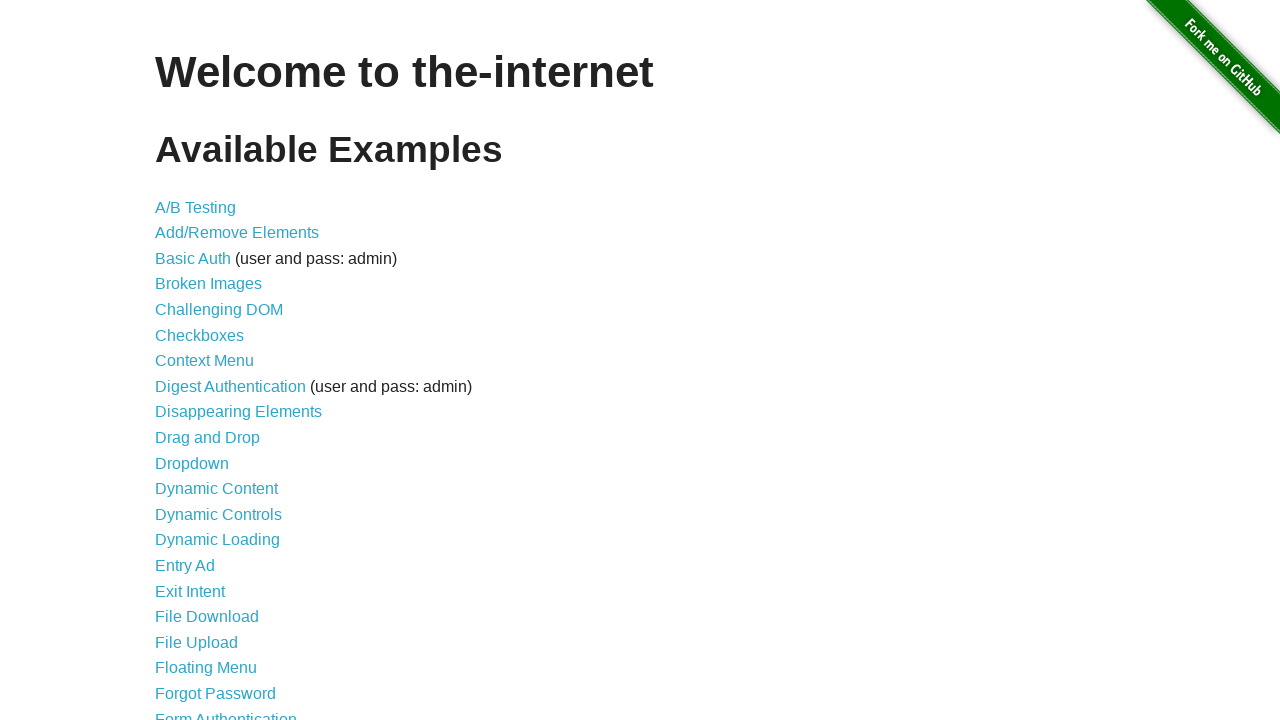

Clicked on Notification Message link at (234, 420) on a[href='/notification_message']
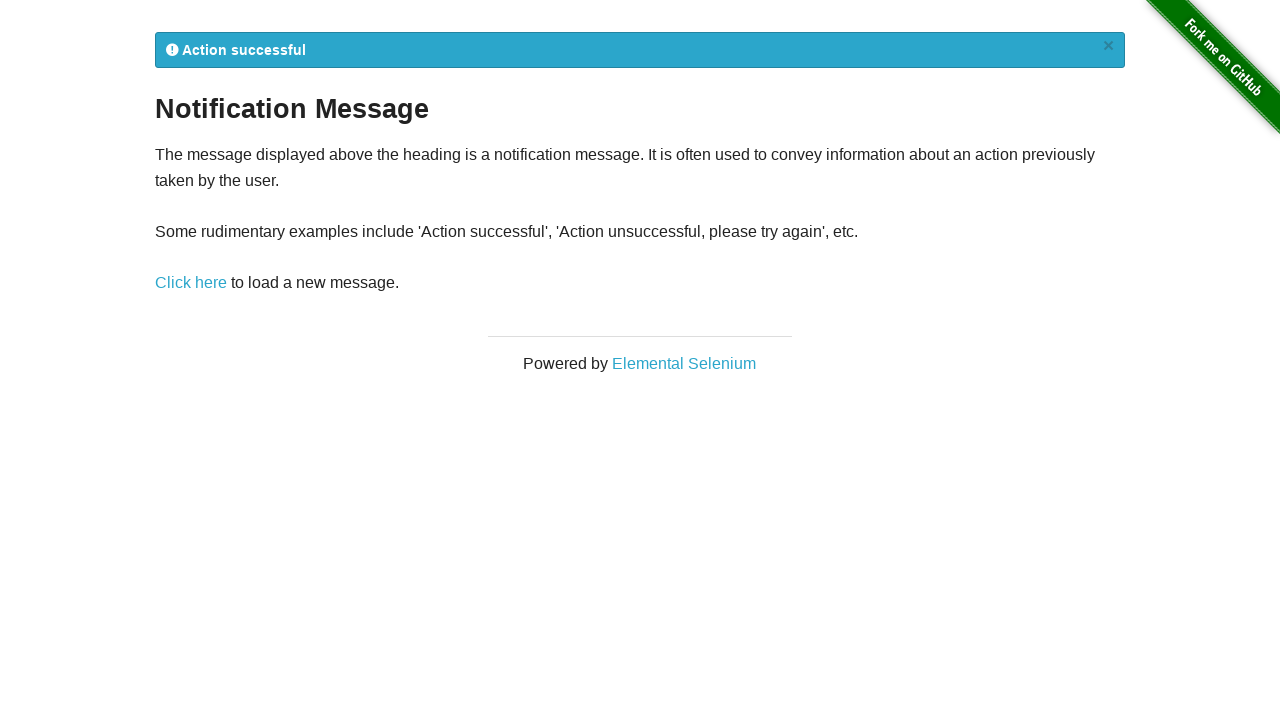

Notification Message page loaded and 'Click here' link is visible
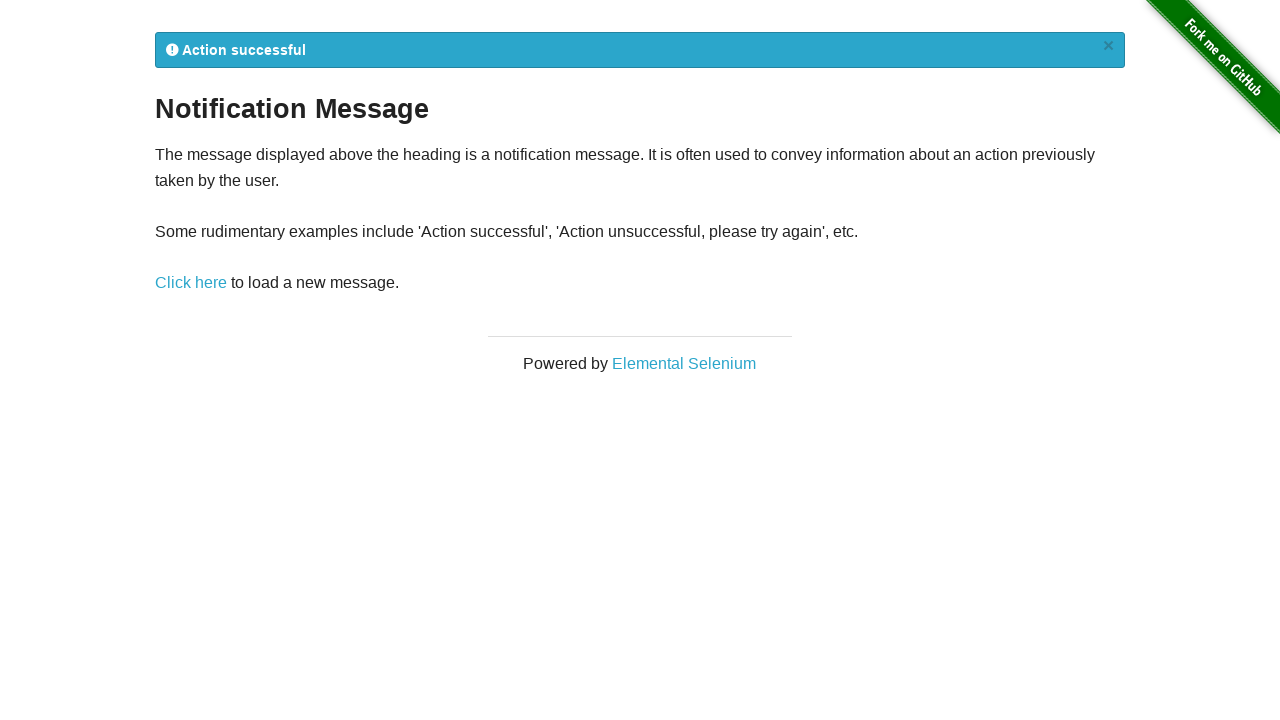

Checked notification message (attempt 1): 
            Action successful
            ×
          
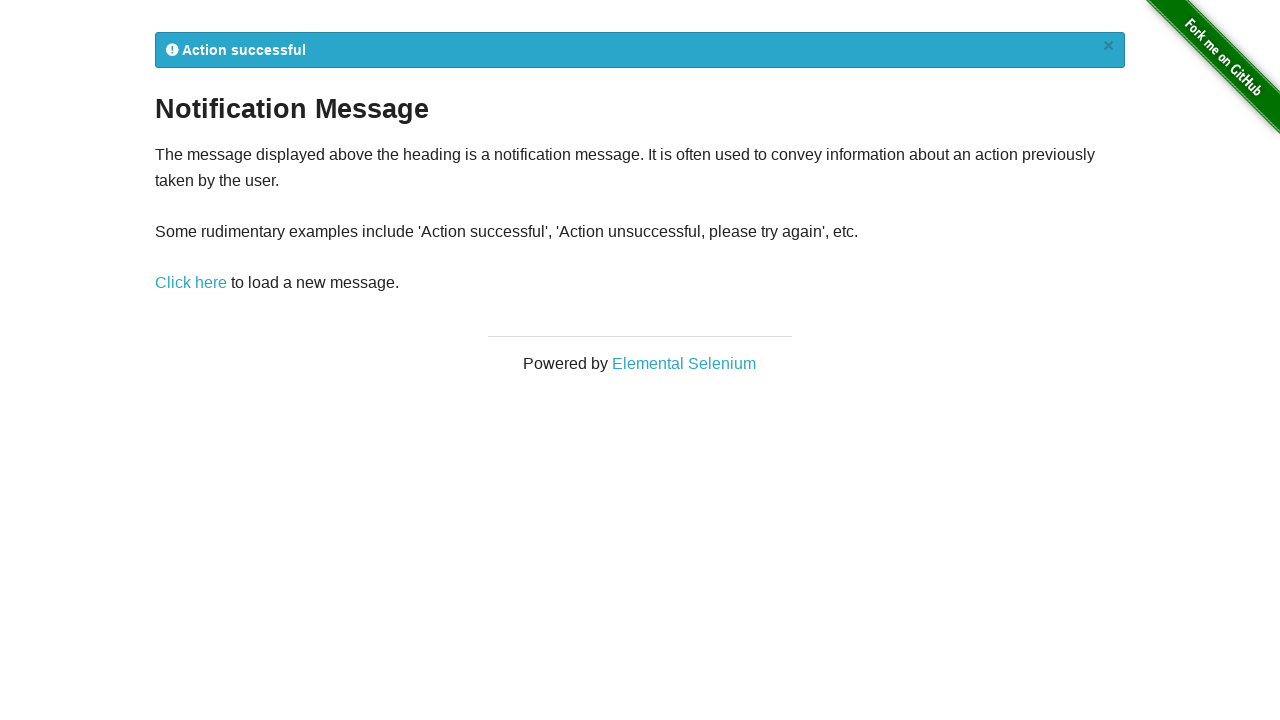

Success notification detected - test passed
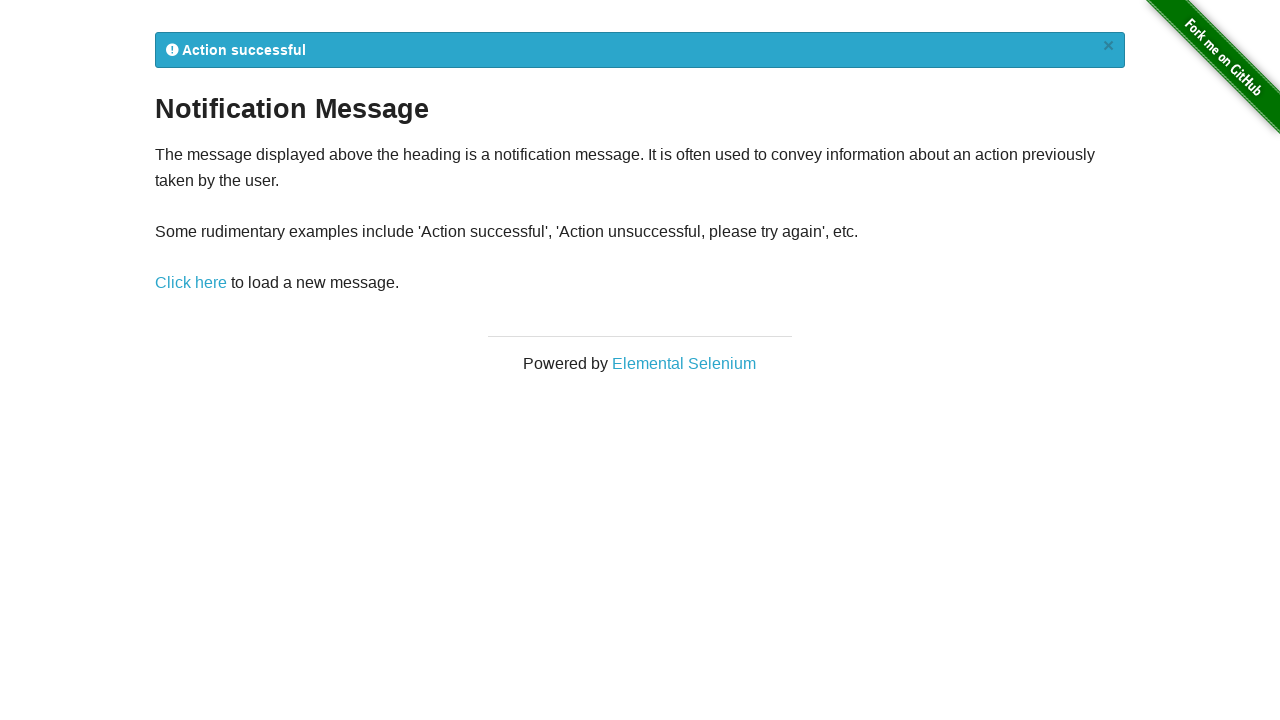

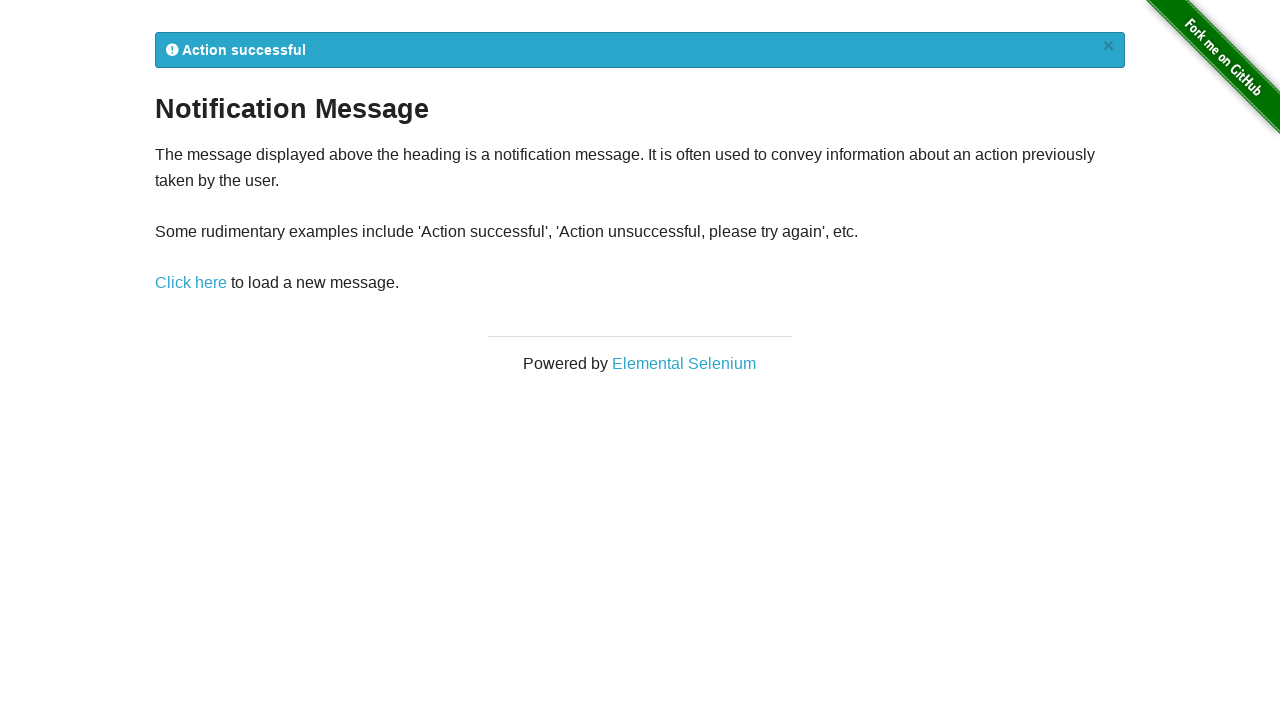